Tests the AngularJS homepage greeting feature by entering a name and verifying the personalized greeting is displayed

Starting URL: http://www.angularjs.org

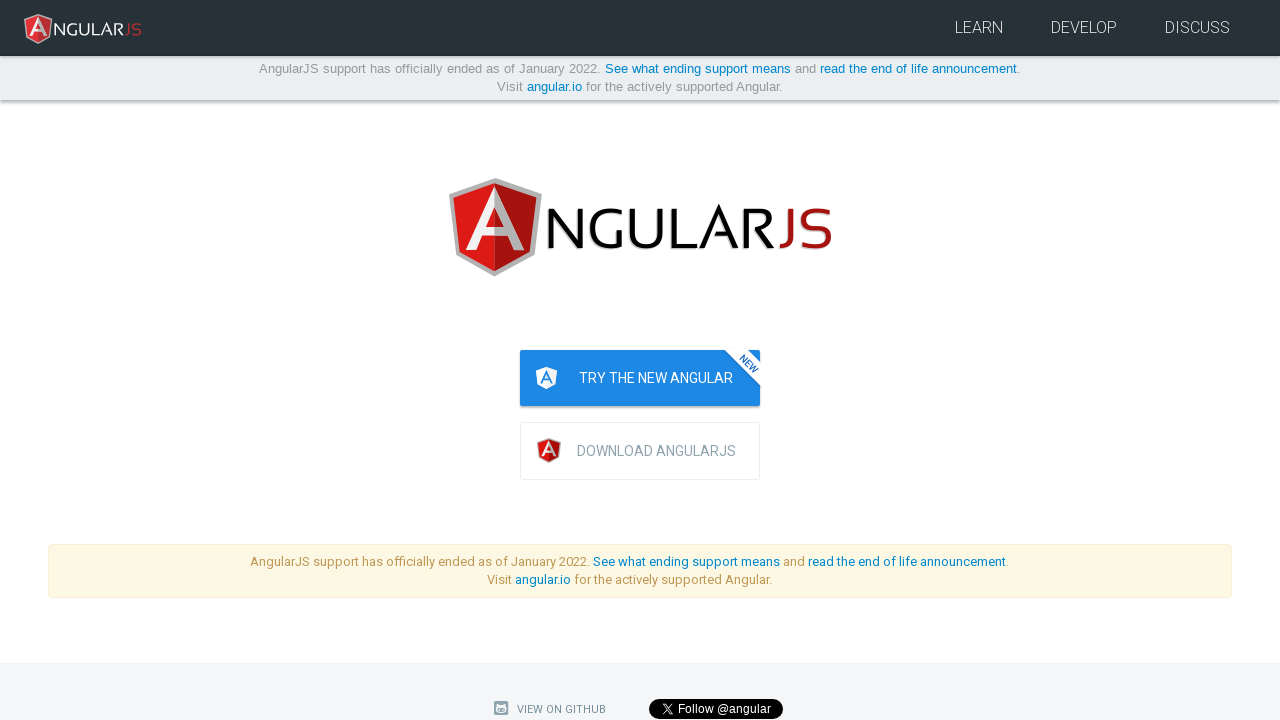

Navigated to AngularJS homepage
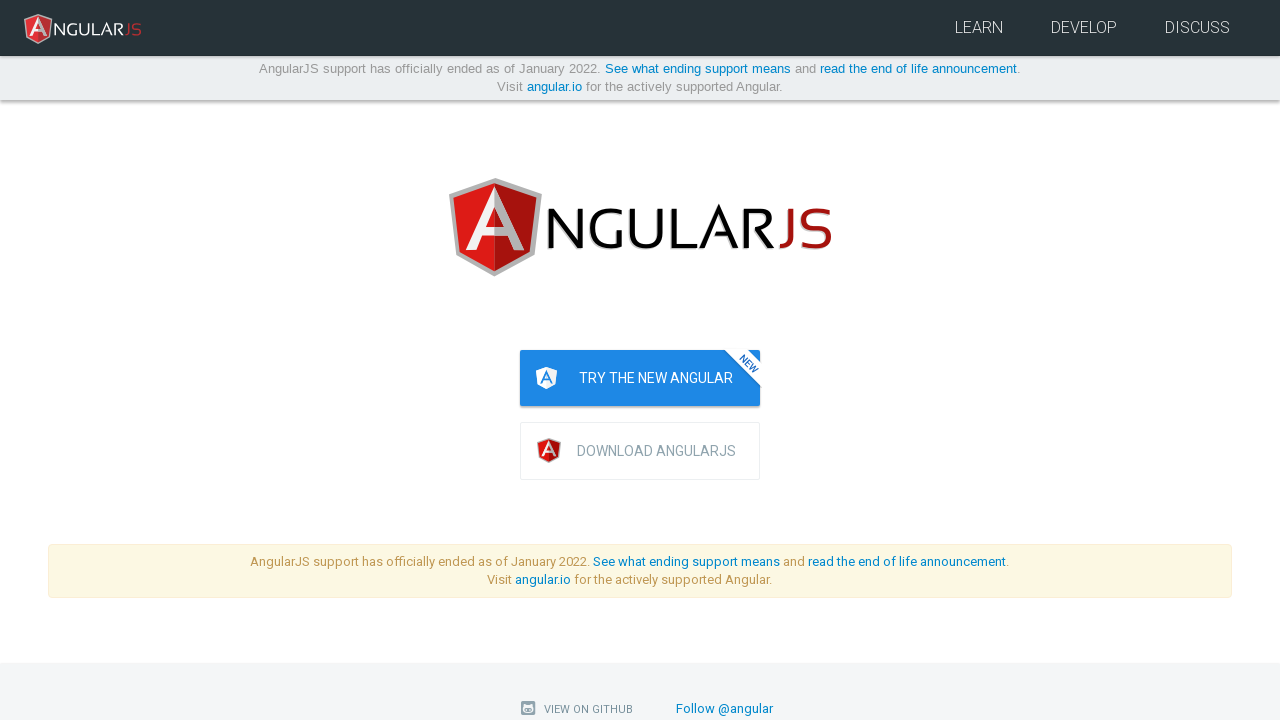

Entered 'Julie' in the name field on input[ng-model='yourName']
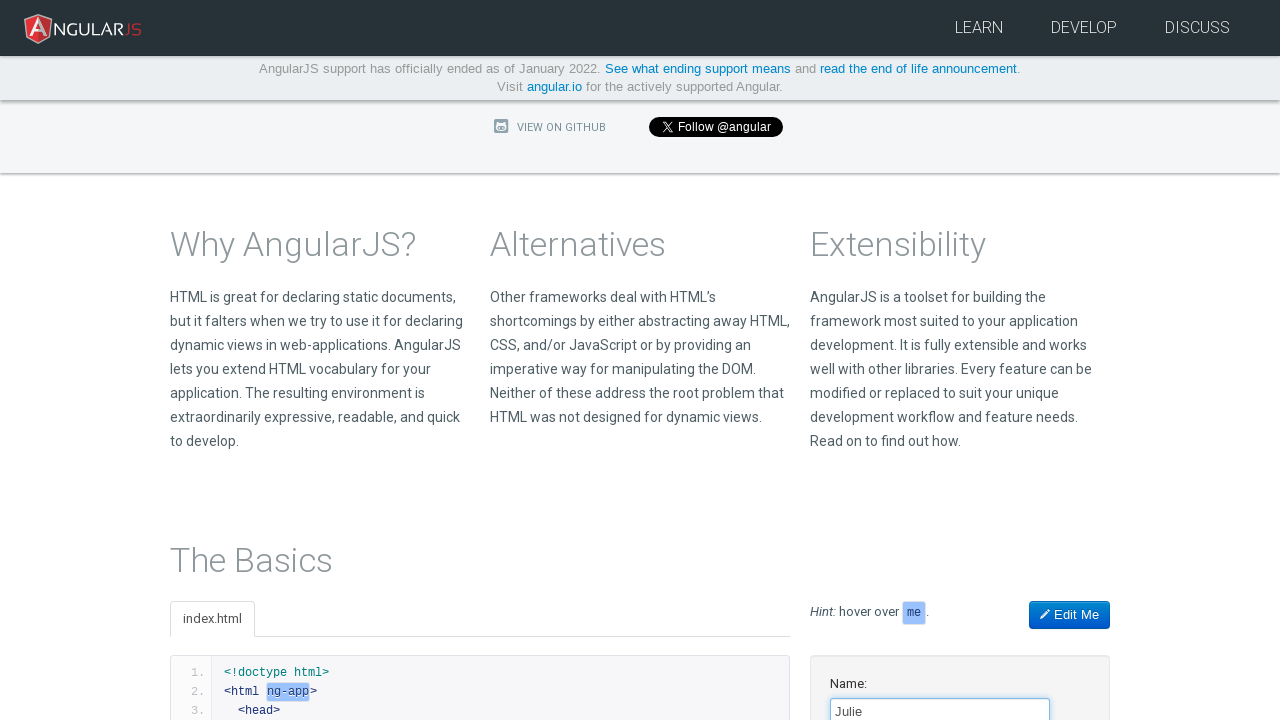

Personalized greeting 'Hello Julie!' is displayed
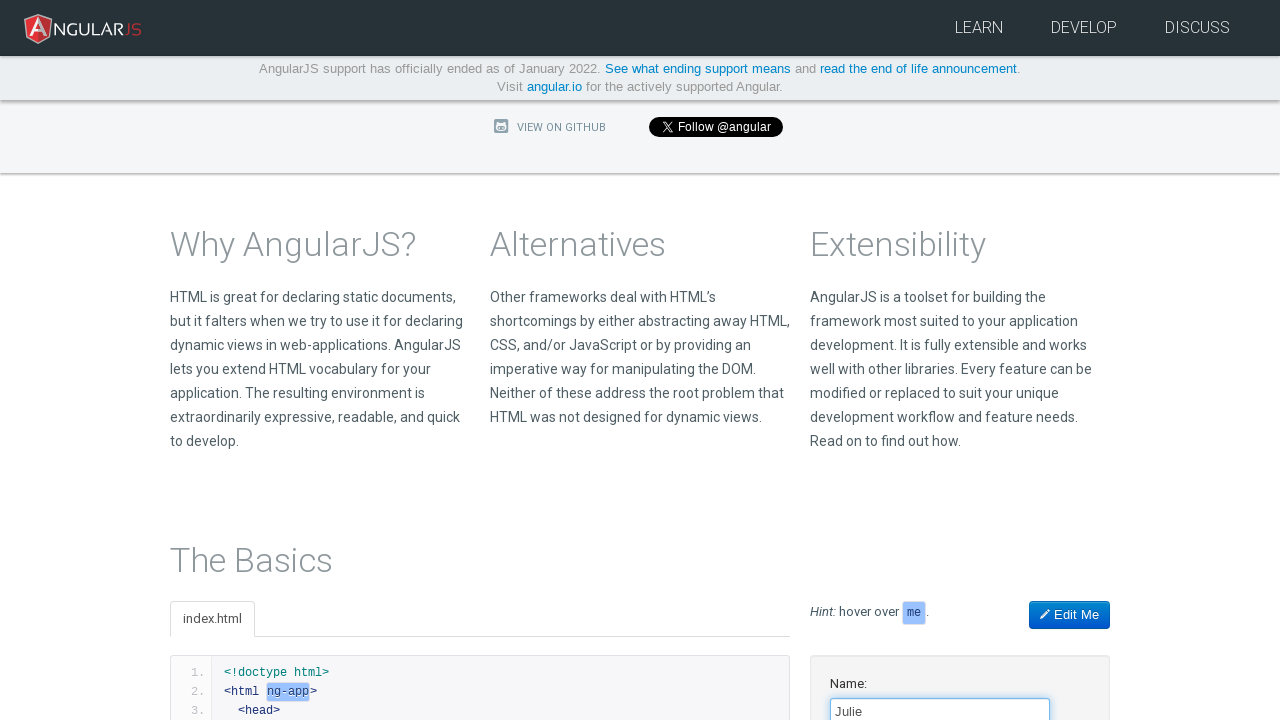

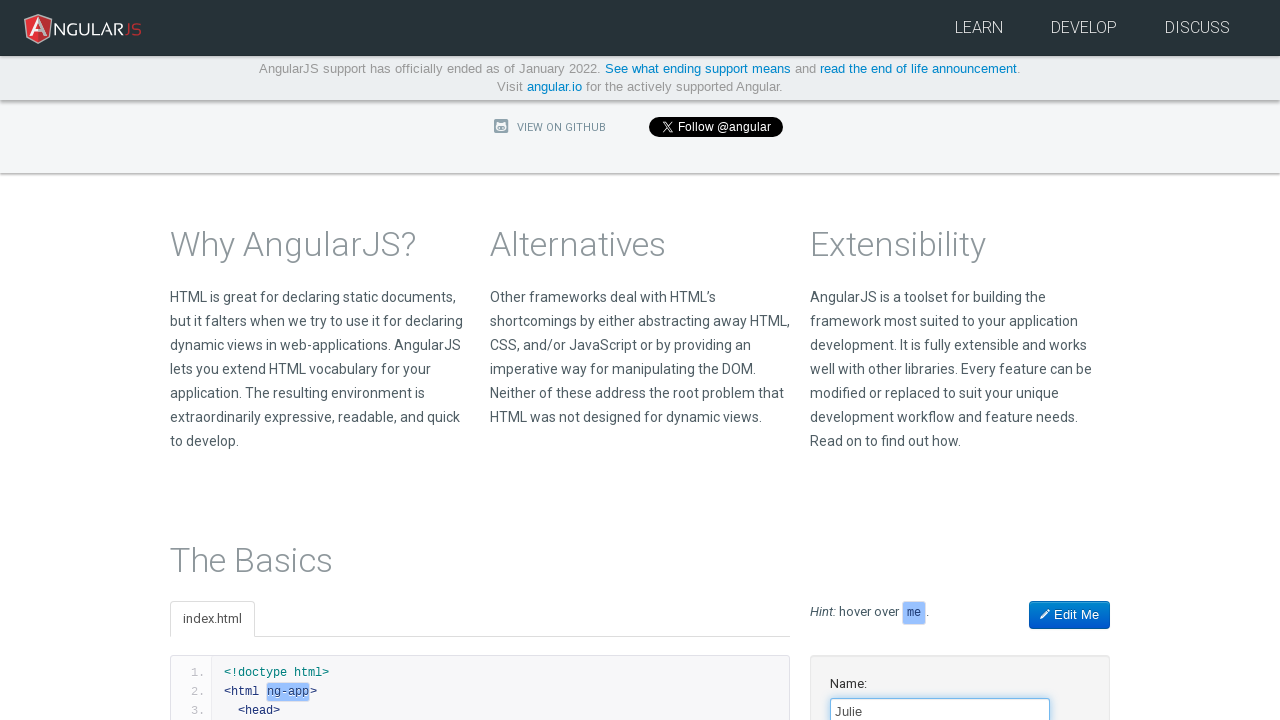